Tests a sign-up form by filling in first name, last name, and email fields, then submitting the form

Starting URL: http://secure-retreat-92358.herokuapp.com

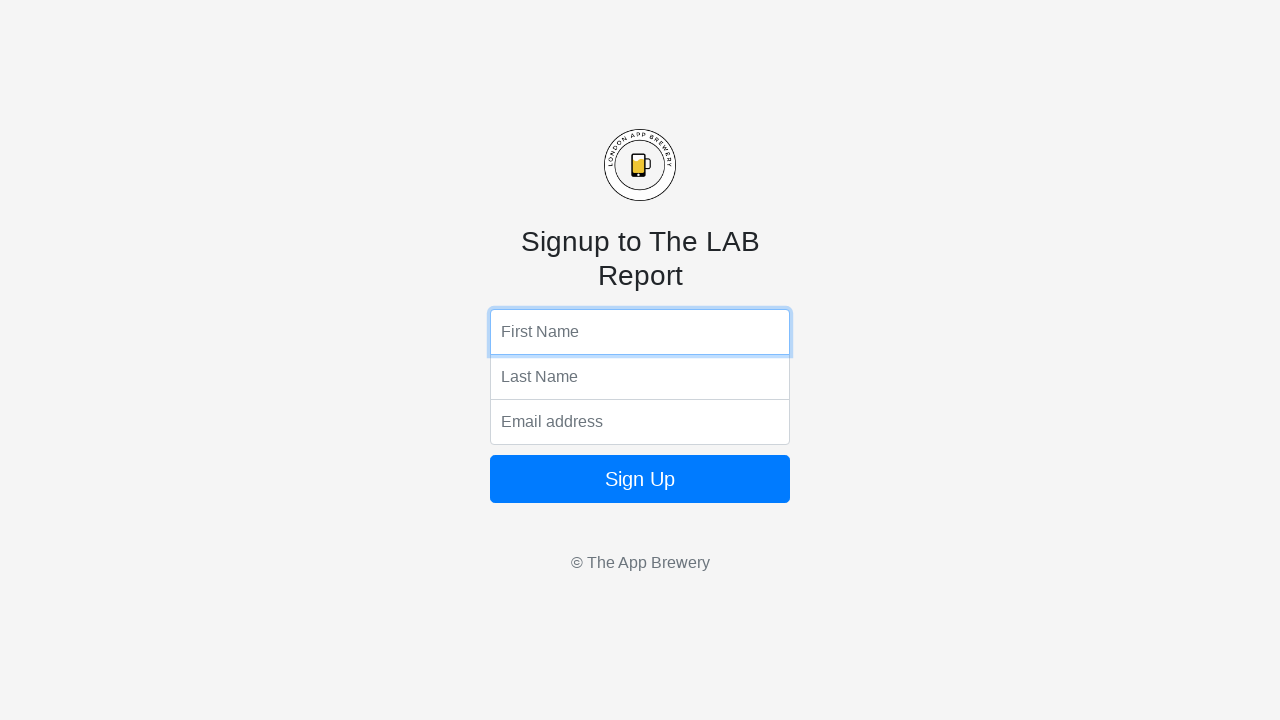

Filled first name field with 'Ivan' on input[name='fName']
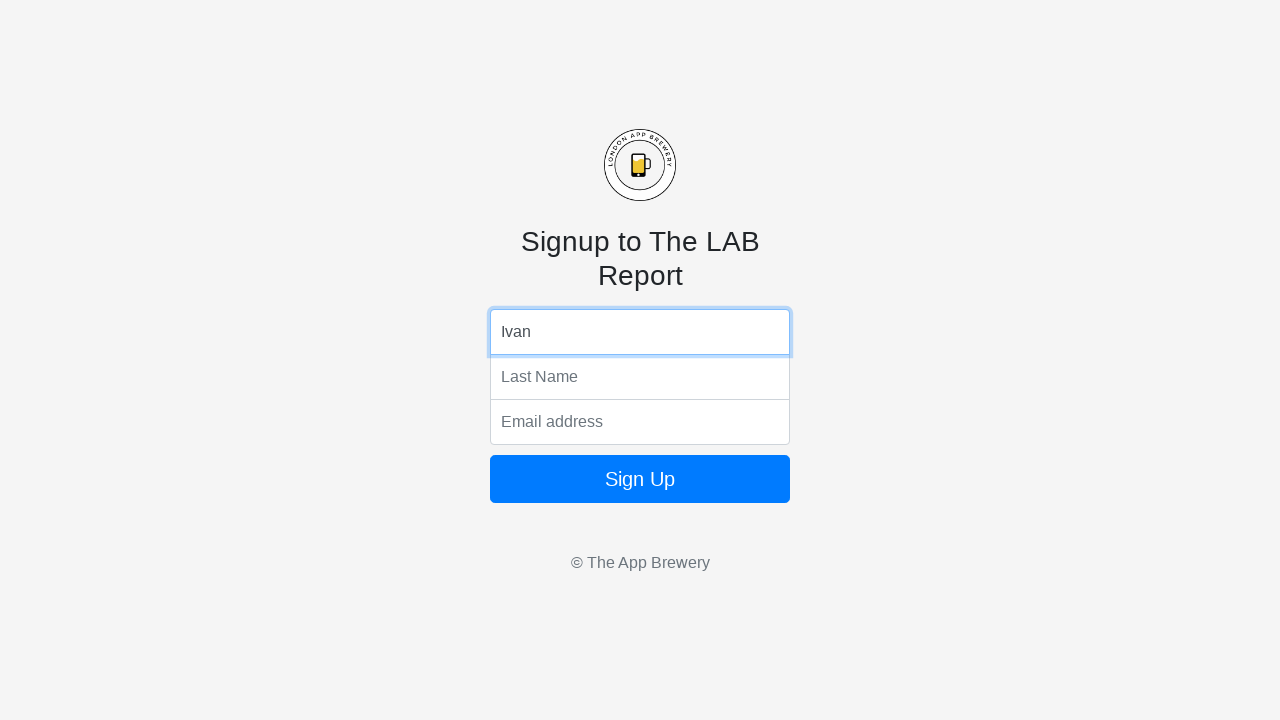

Filled last name field with 'Ivanov' on input[name='lName']
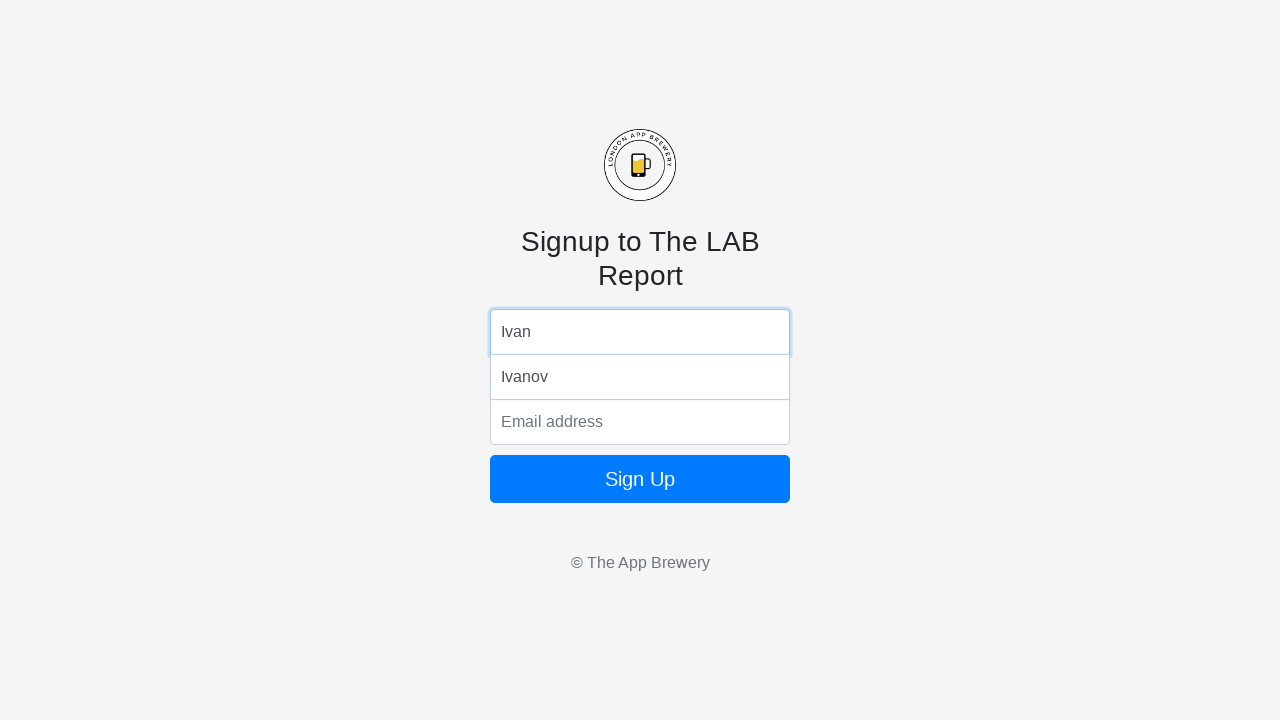

Filled email field with 'ivanov@ivan.com' on input[name='email']
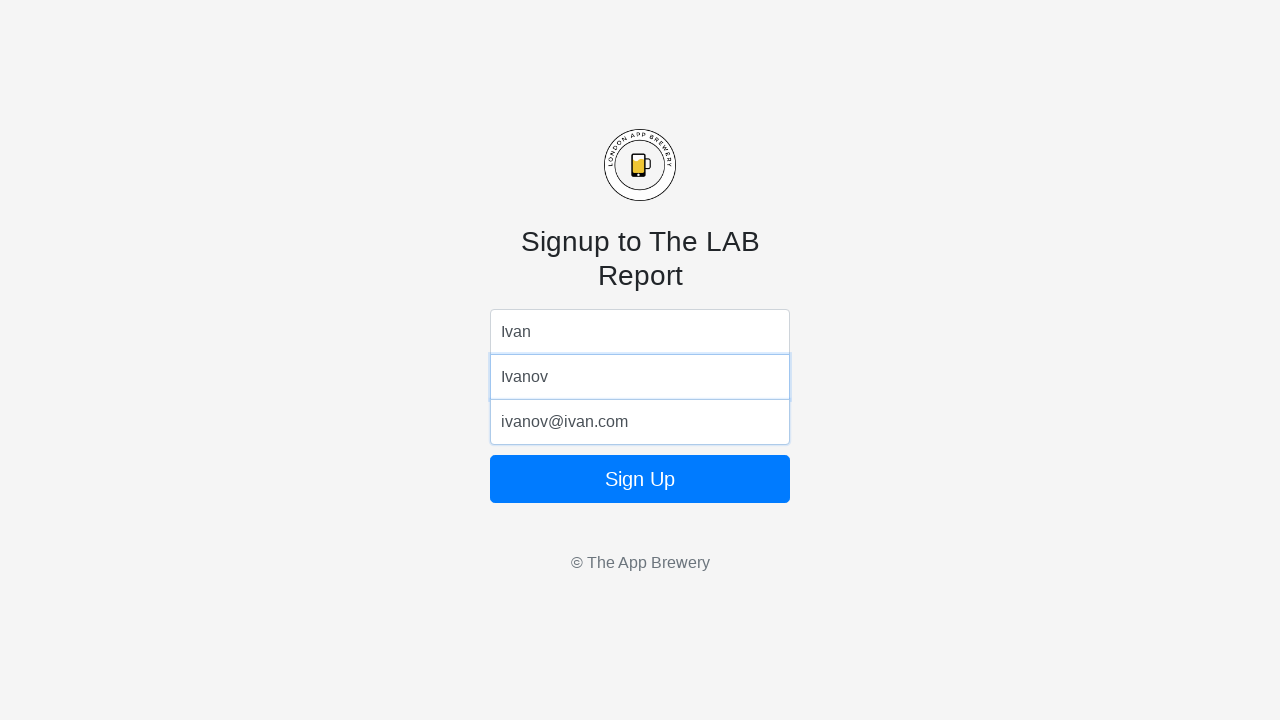

Clicked sign up button to submit form at (640, 479) on form button
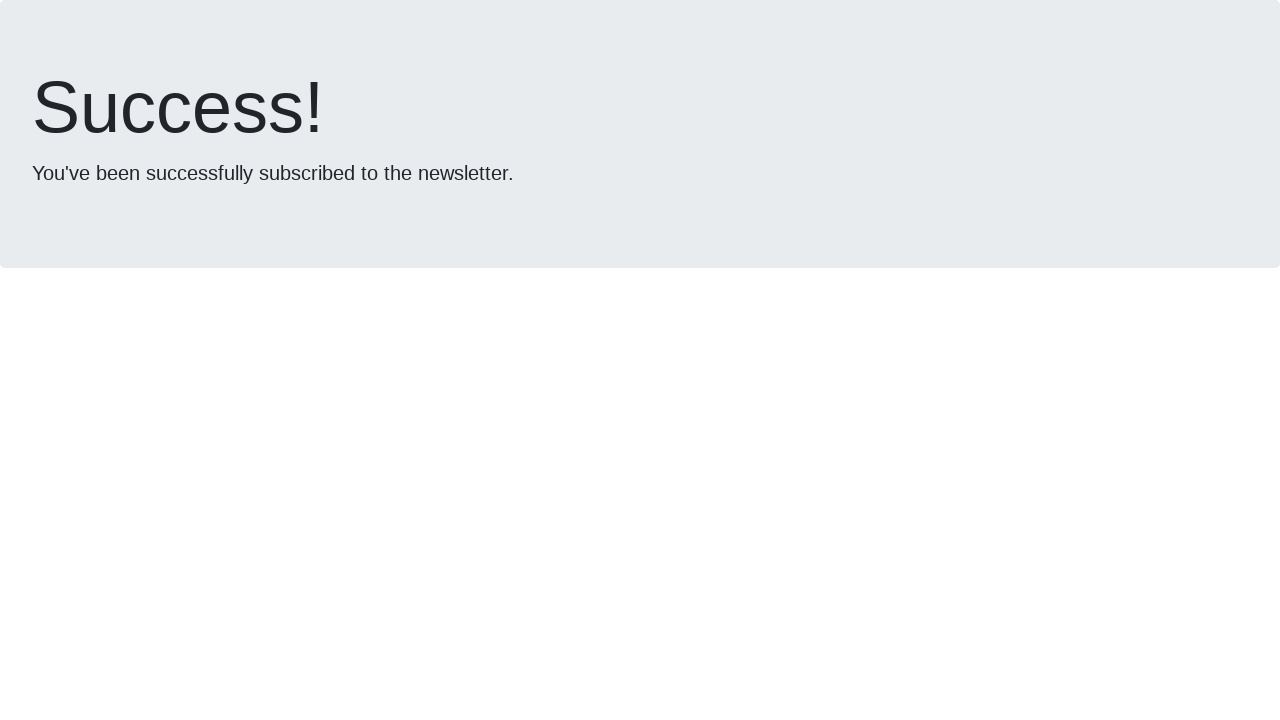

Waited 5 seconds for form submission to complete
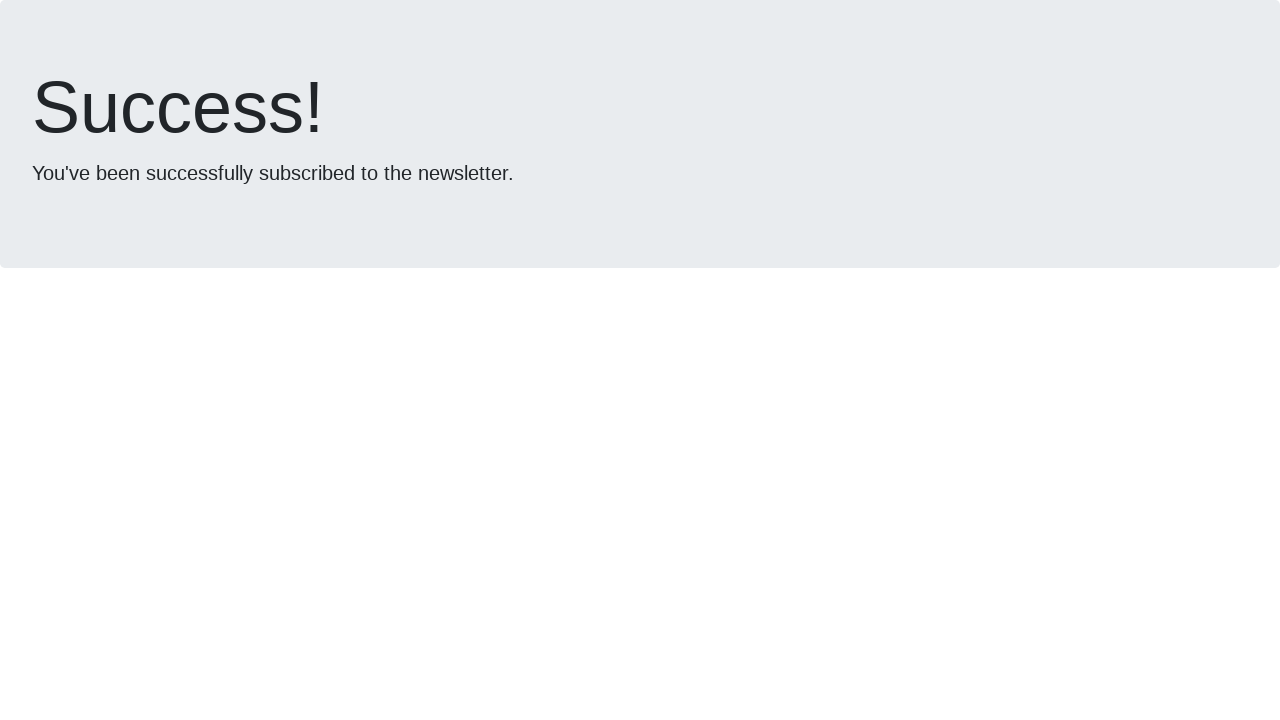

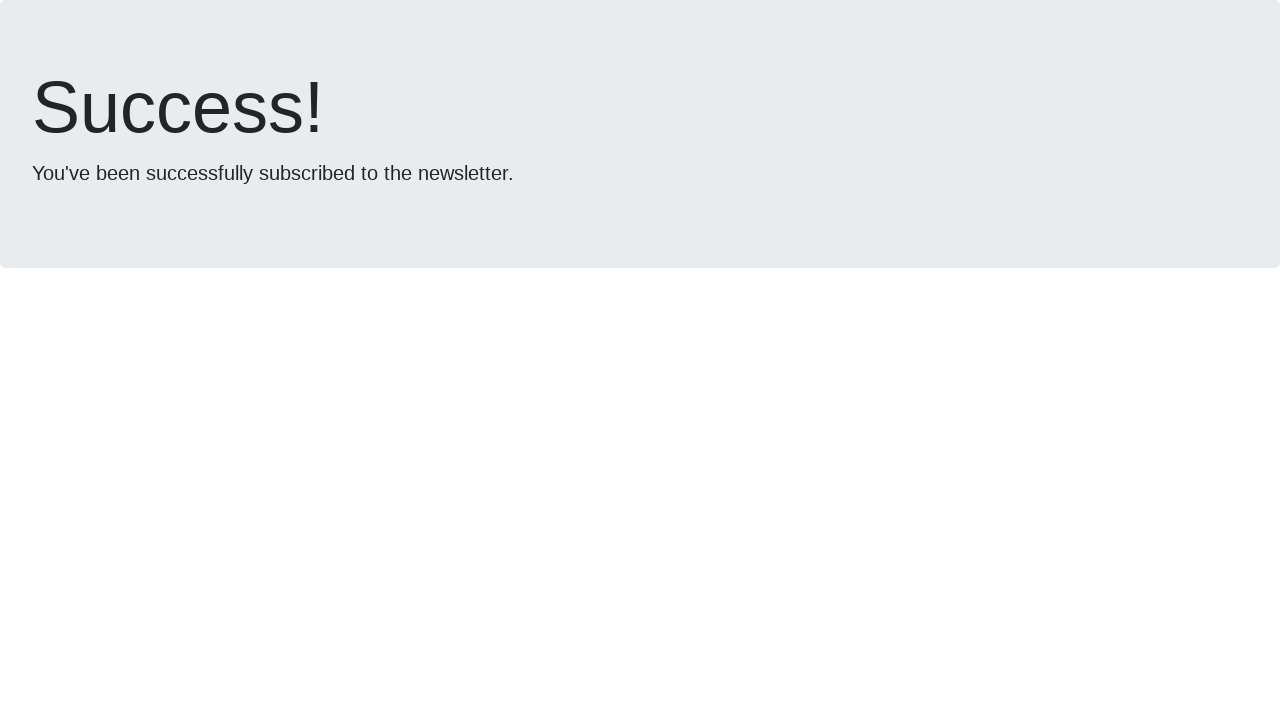